Navigates to Programiz online SQL compiler page and verifies the page loads by checking the title

Starting URL: https://www.programiz.com/sql/online-compiler/

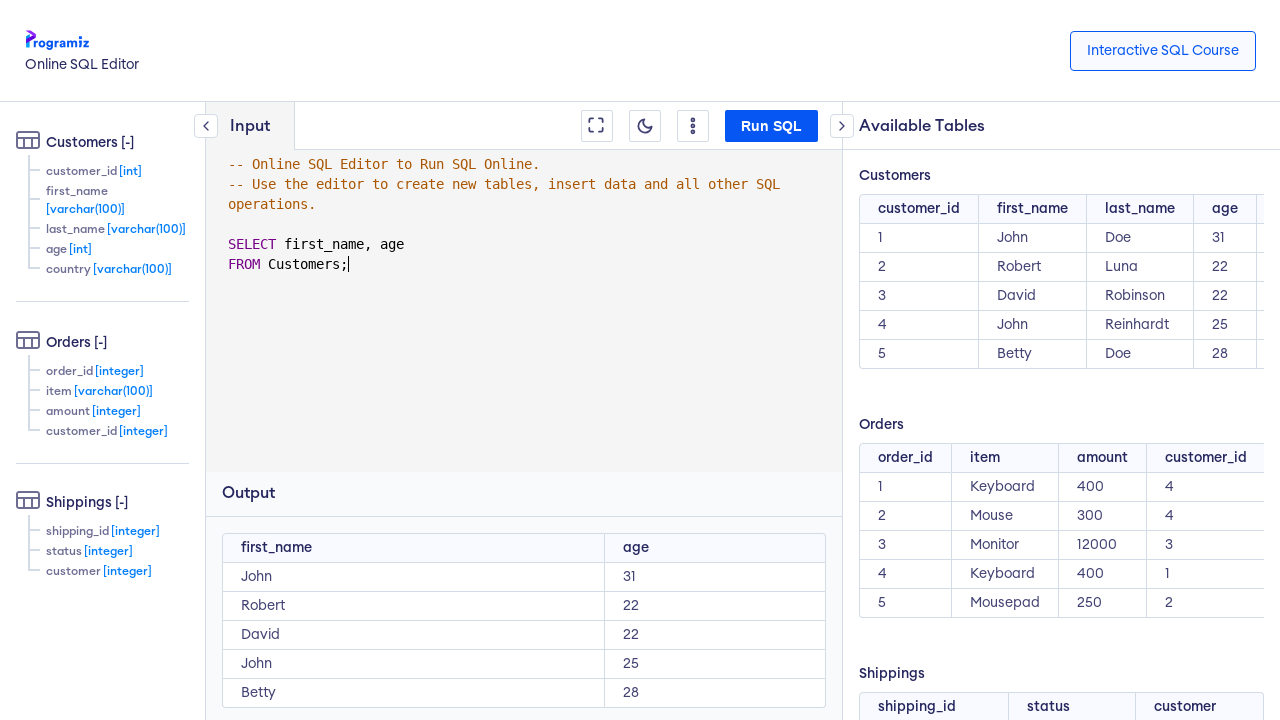

Waited for page to reach domcontentloaded state
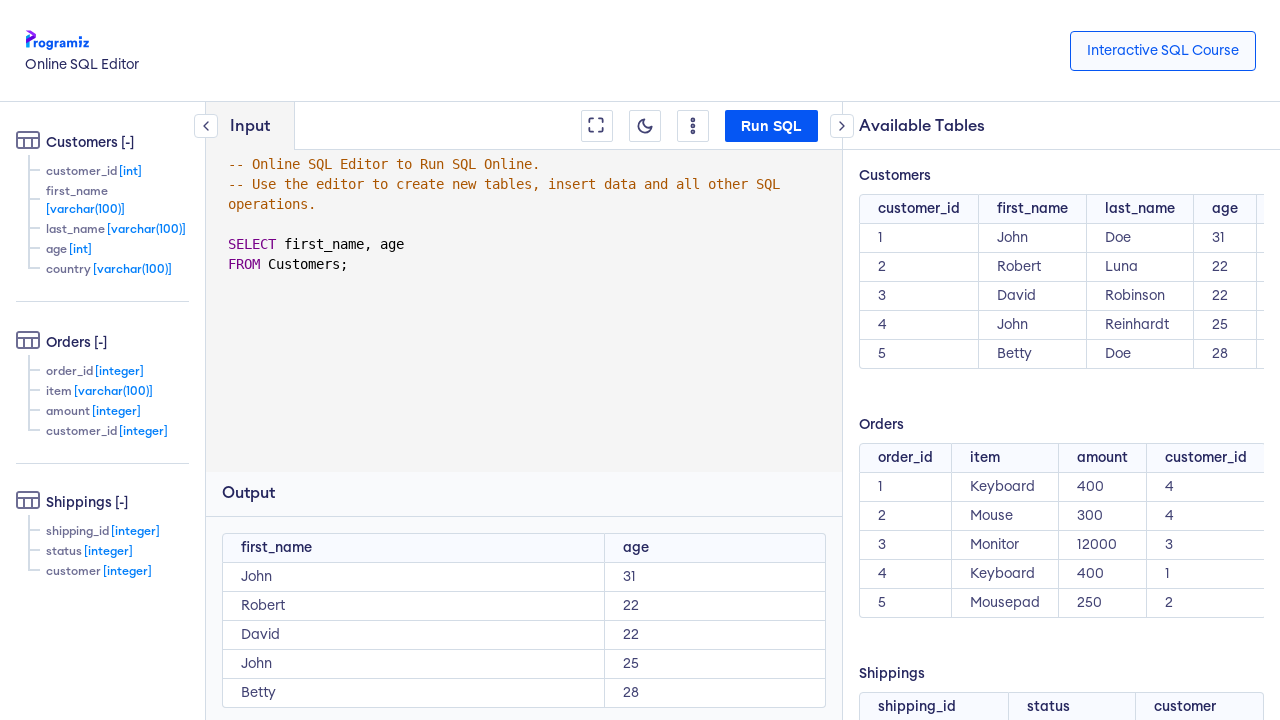

Retrieved page title: Online SQL Editor
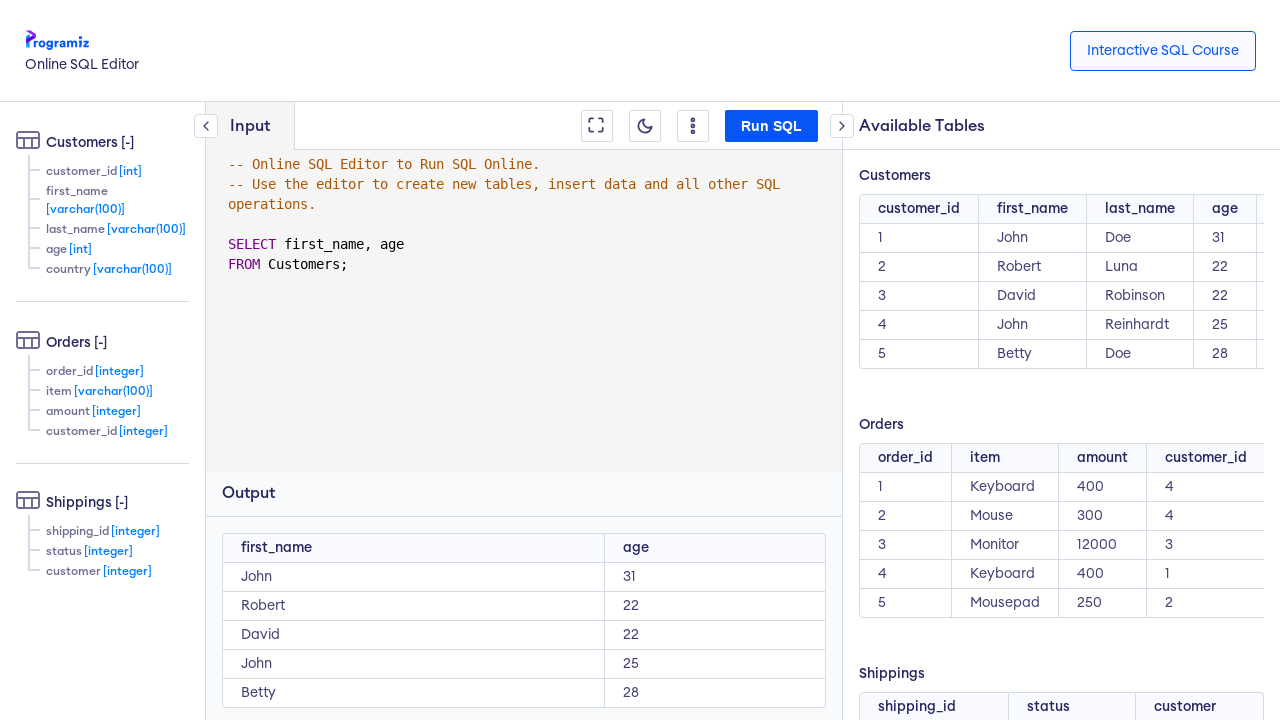

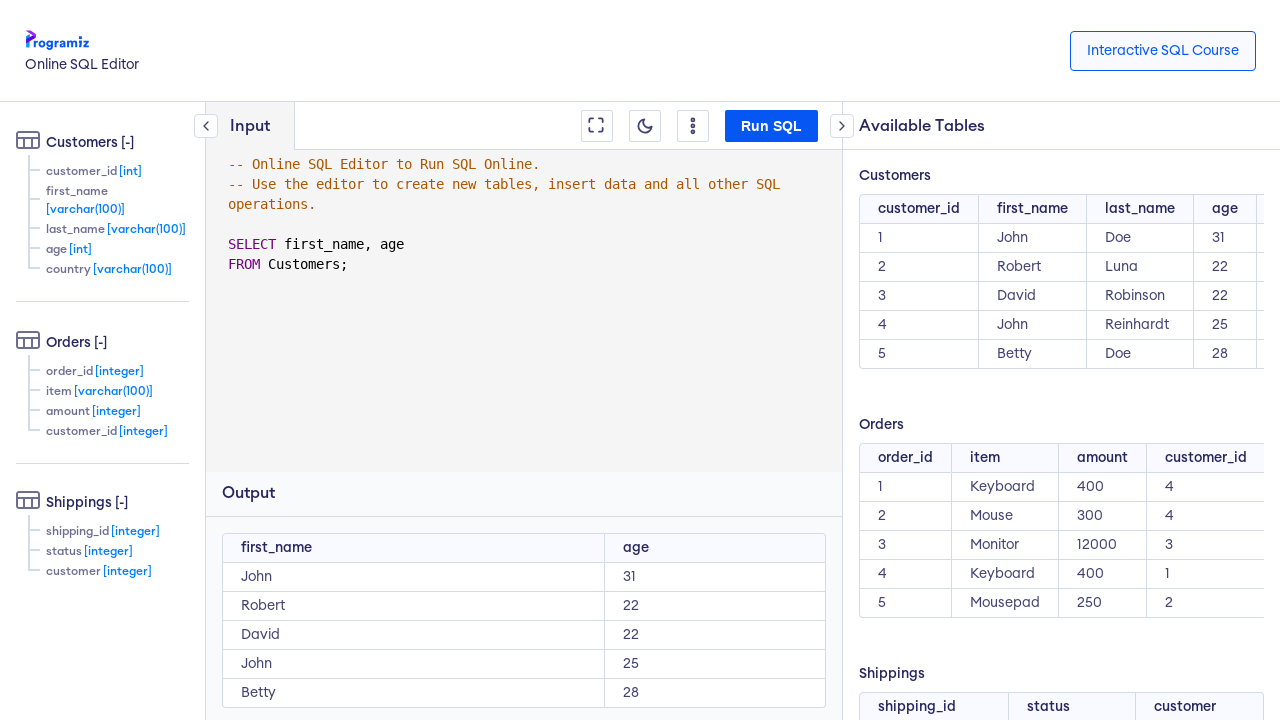